Tests browser window handling functionality by opening a new window and switching between multiple browser windows

Starting URL: https://demoqa.com/browser-windows

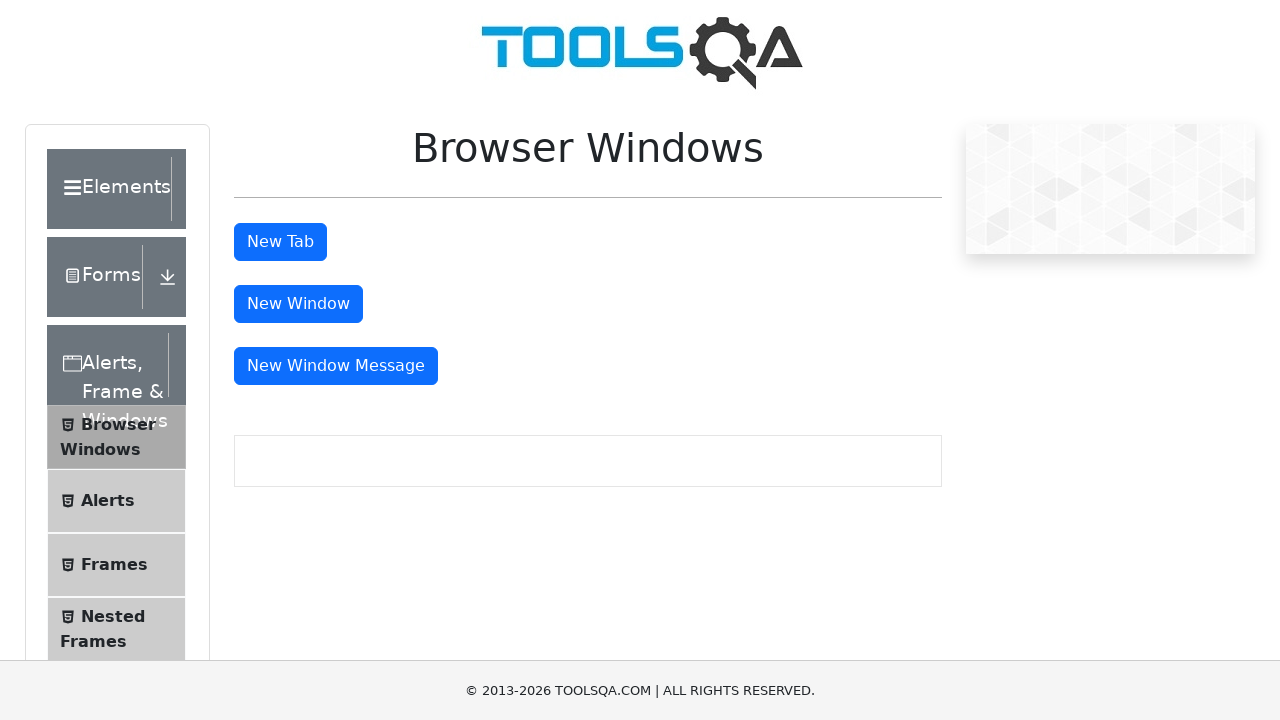

Clicked button to open new window at (298, 304) on xpath=//*[@id='windowButton']
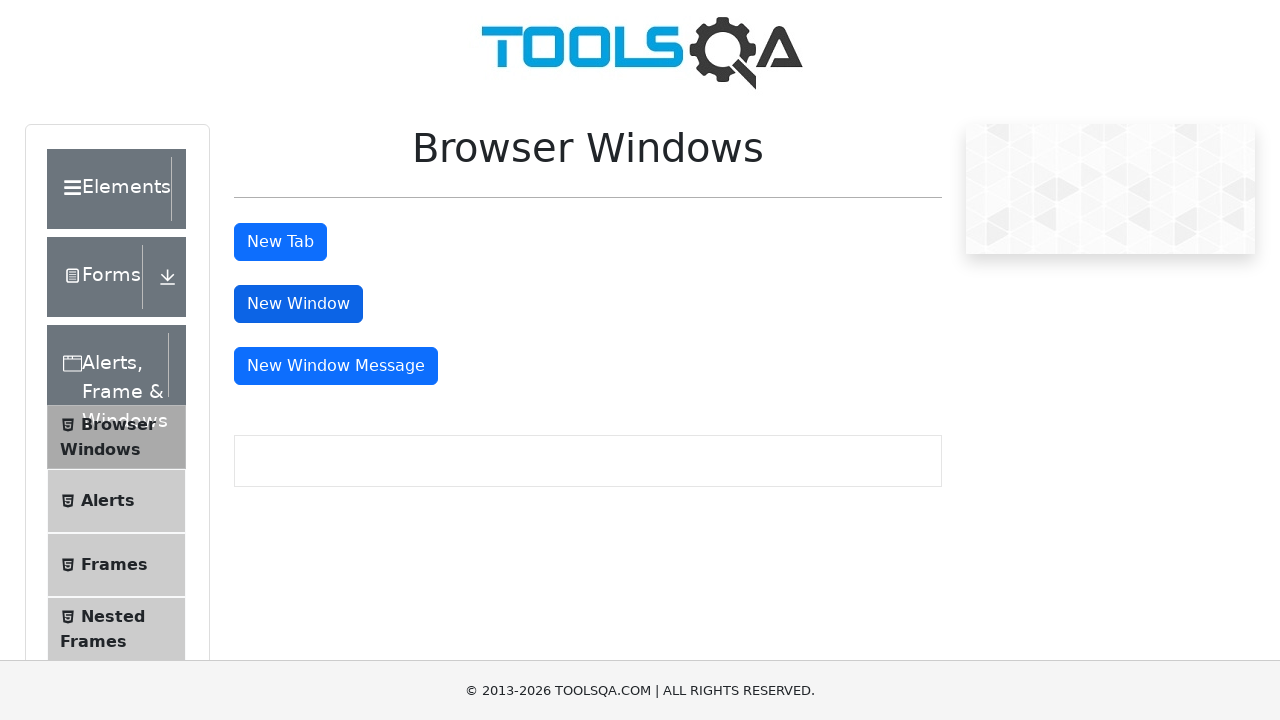

Retrieved all open windows/pages from context
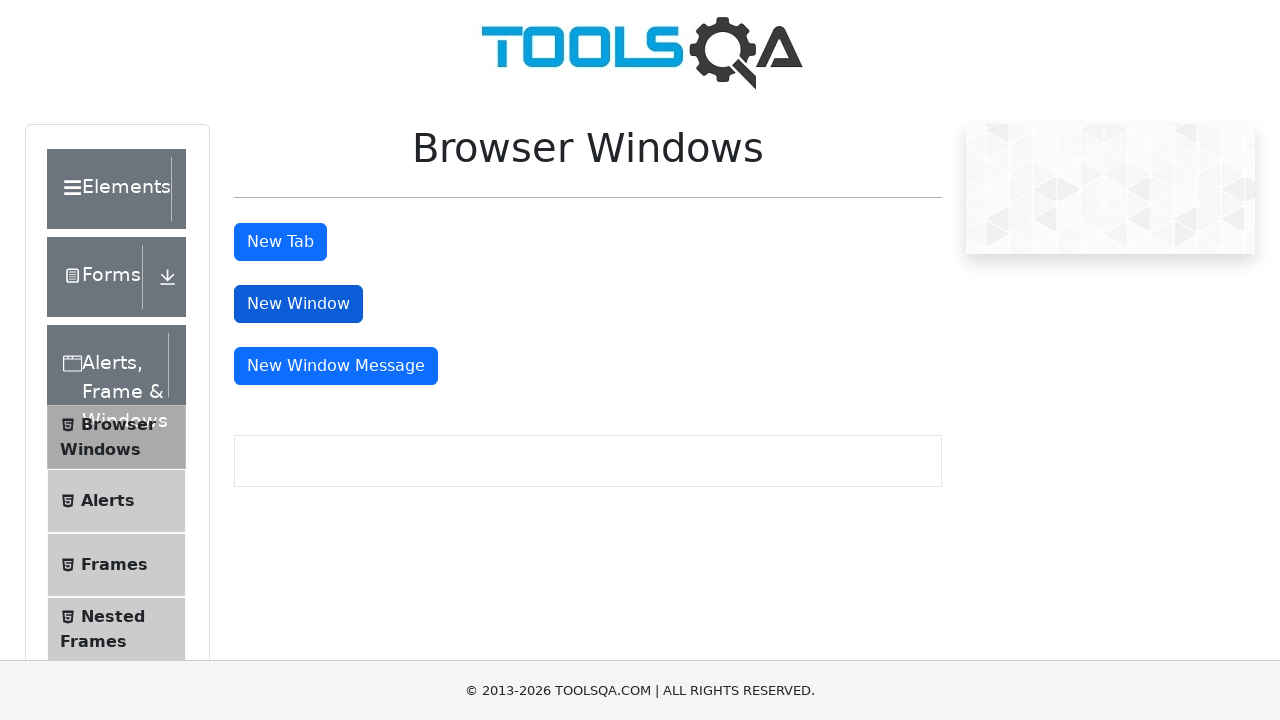

Verified that exactly 2 windows are open
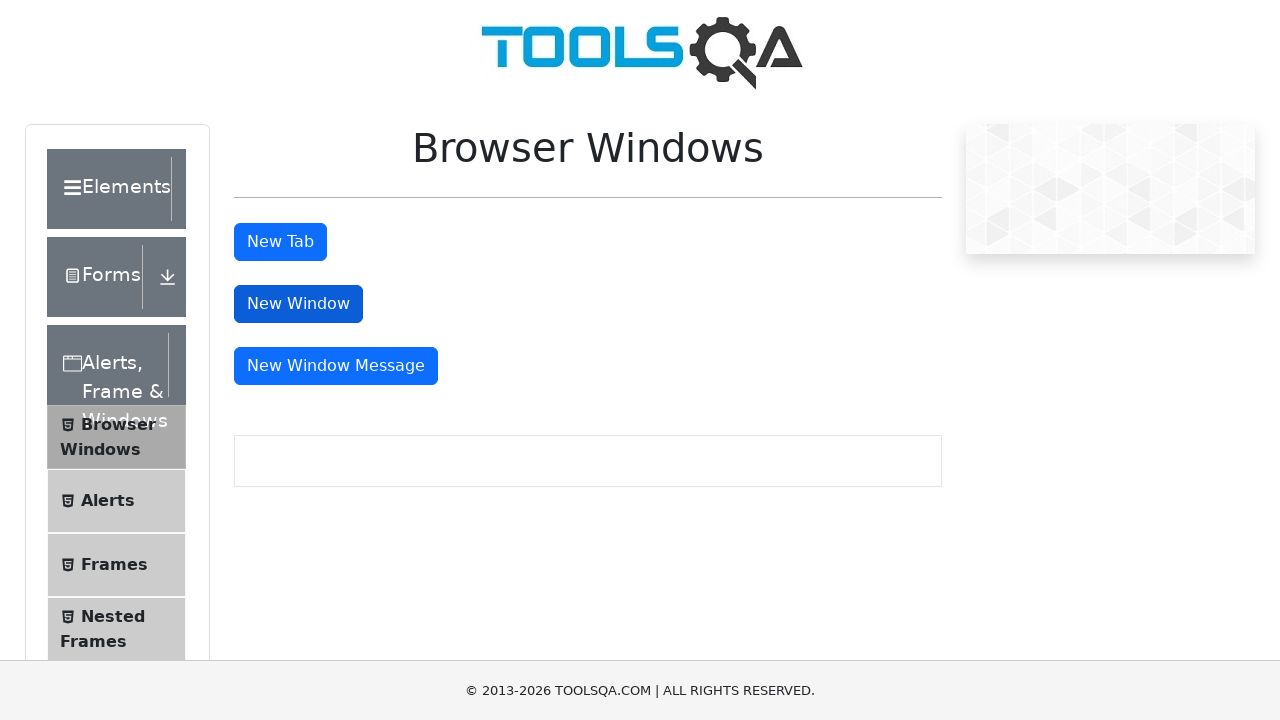

Retrieved first window URL: https://demoqa.com/browser-windows
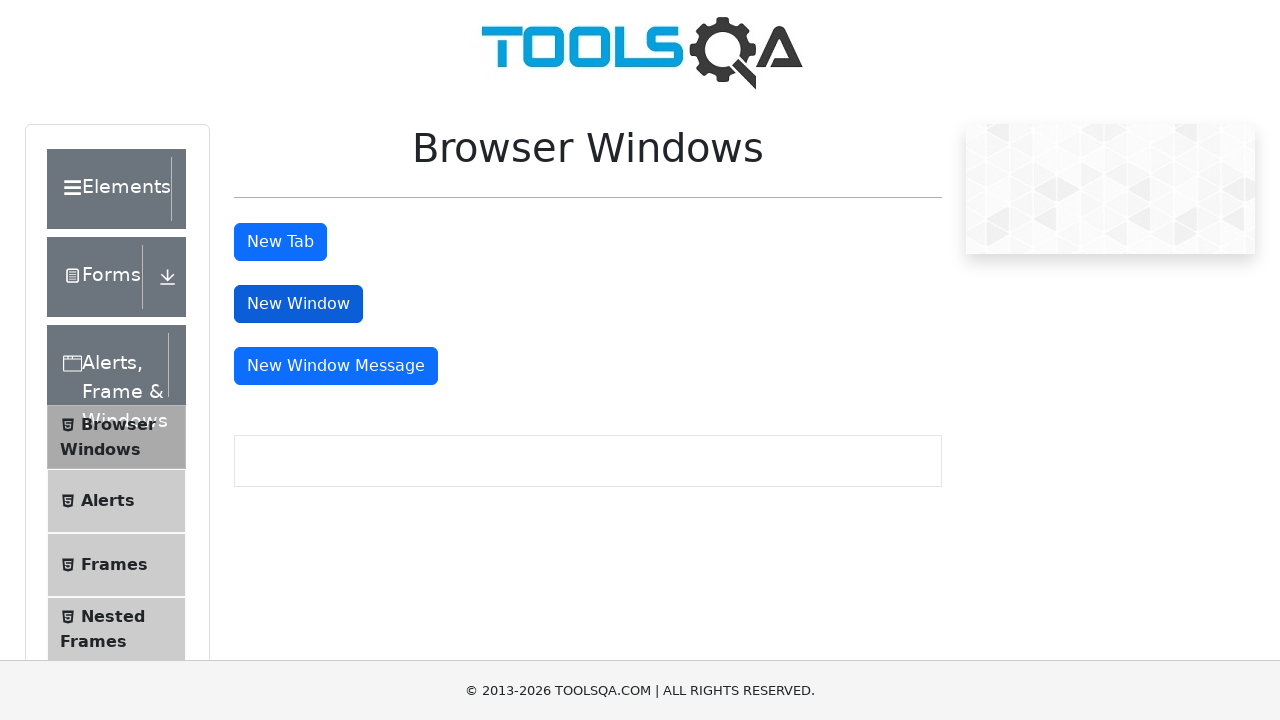

Retrieved second window URL: https://demoqa.com/sample
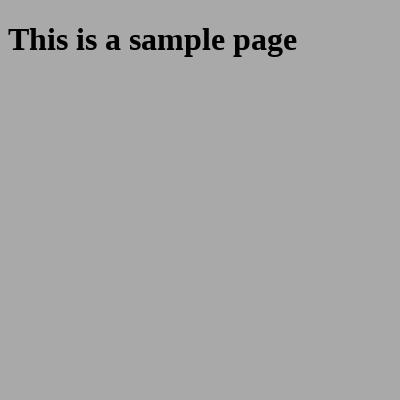

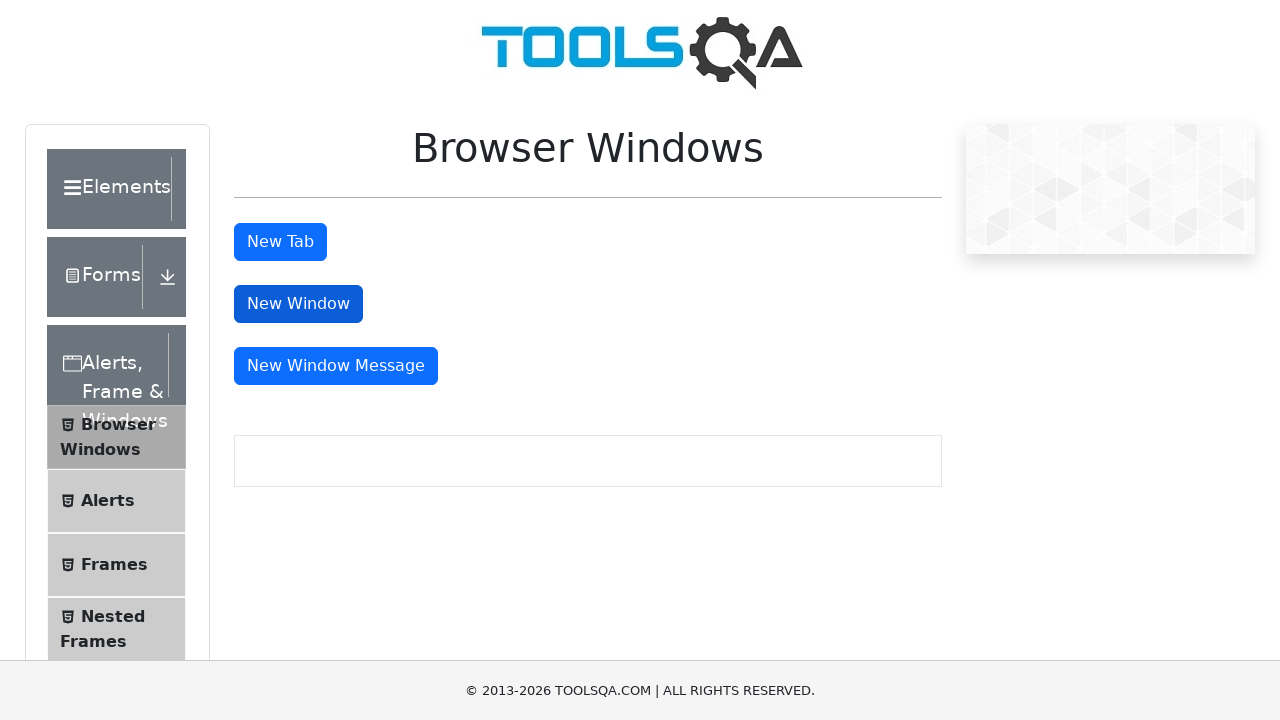